Tests JavaScript alert prompt functionality by clicking the prompt button, entering text into the alert dialog, and accepting it

Starting URL: http://the-internet.herokuapp.com/javascript_alerts

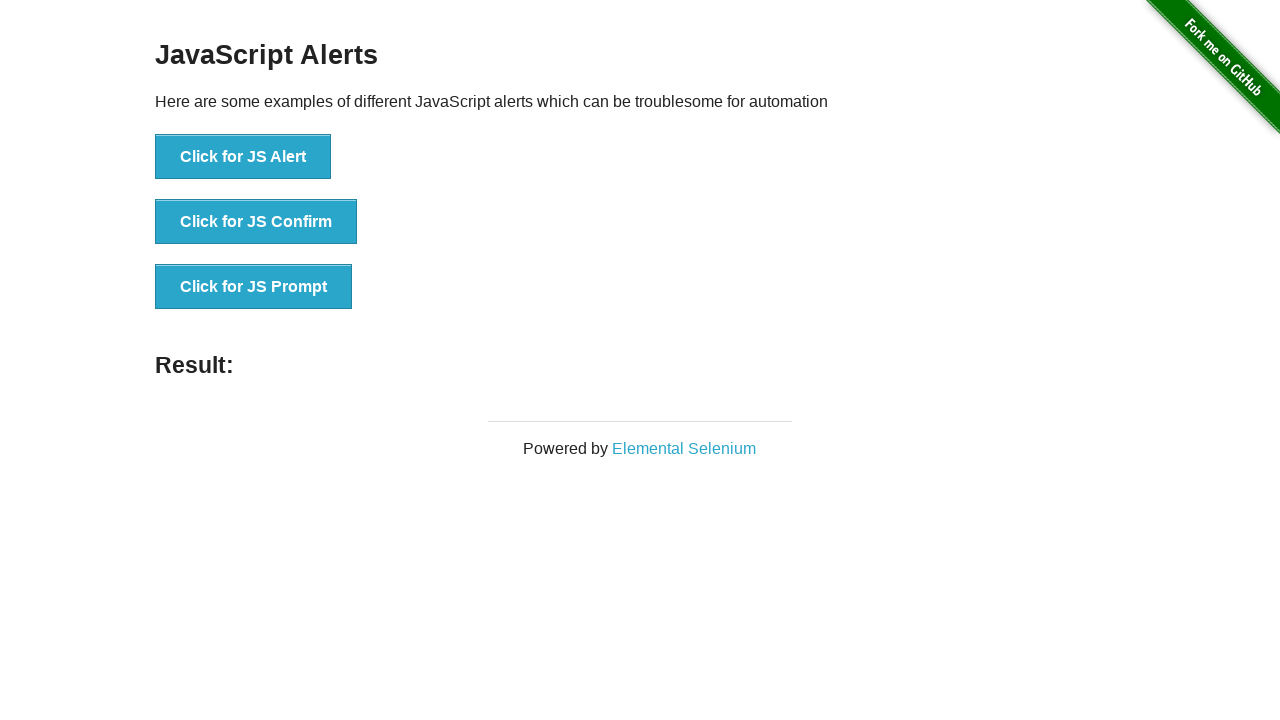

Clicked the 'Click for JS Prompt' button to trigger the JavaScript prompt dialog at (254, 287) on xpath=//button[normalize-space()='Click for JS Prompt']
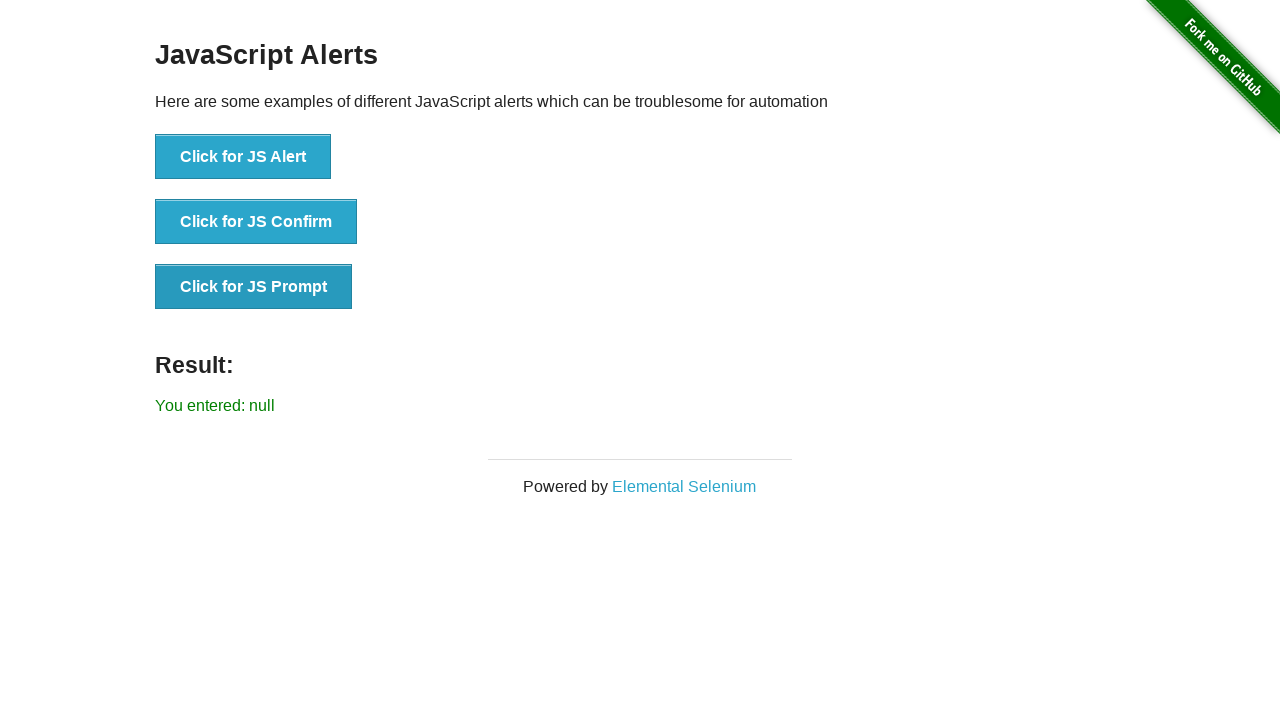

Set up dialog handler to accept prompt with text 'Welcome'
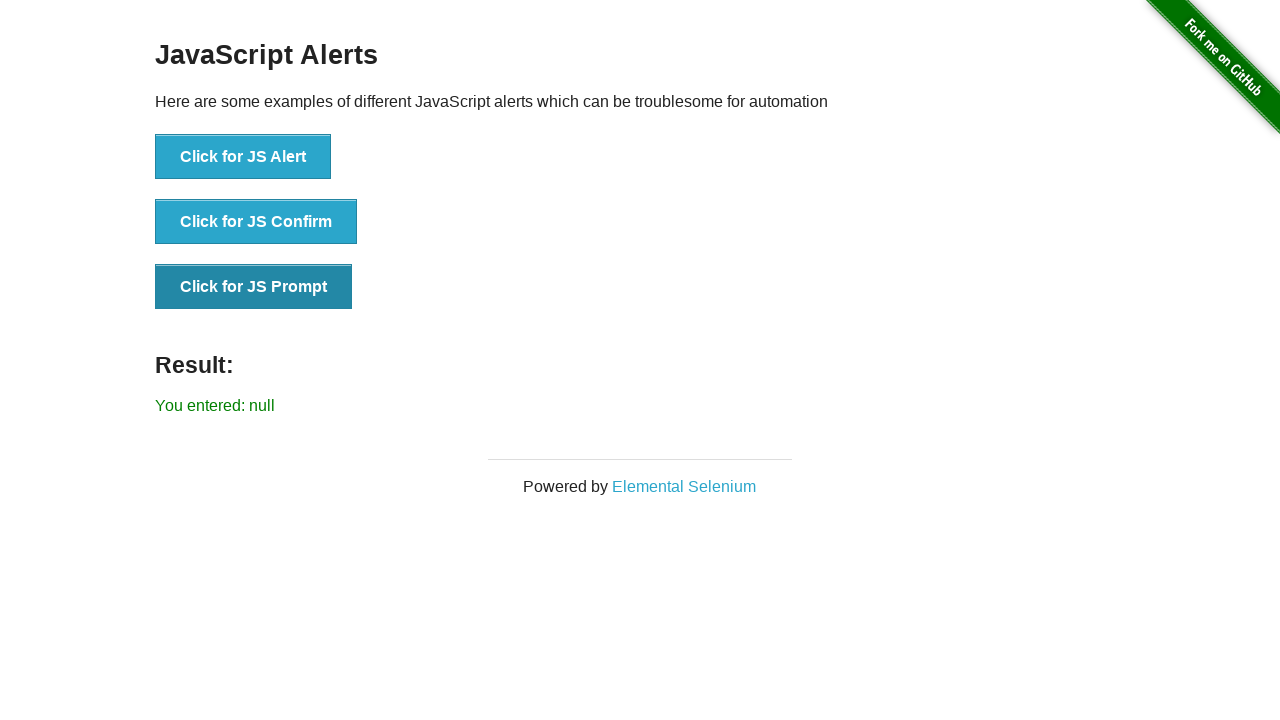

Waited 1000ms for the result to appear after accepting the prompt
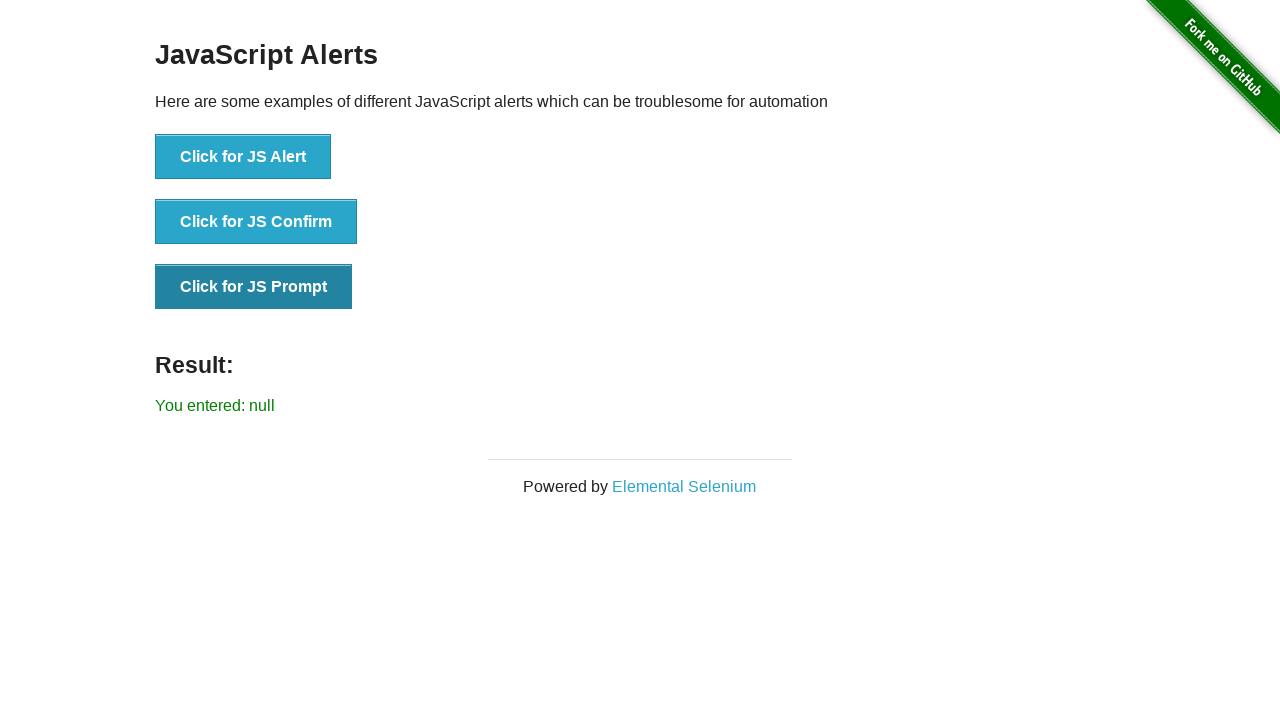

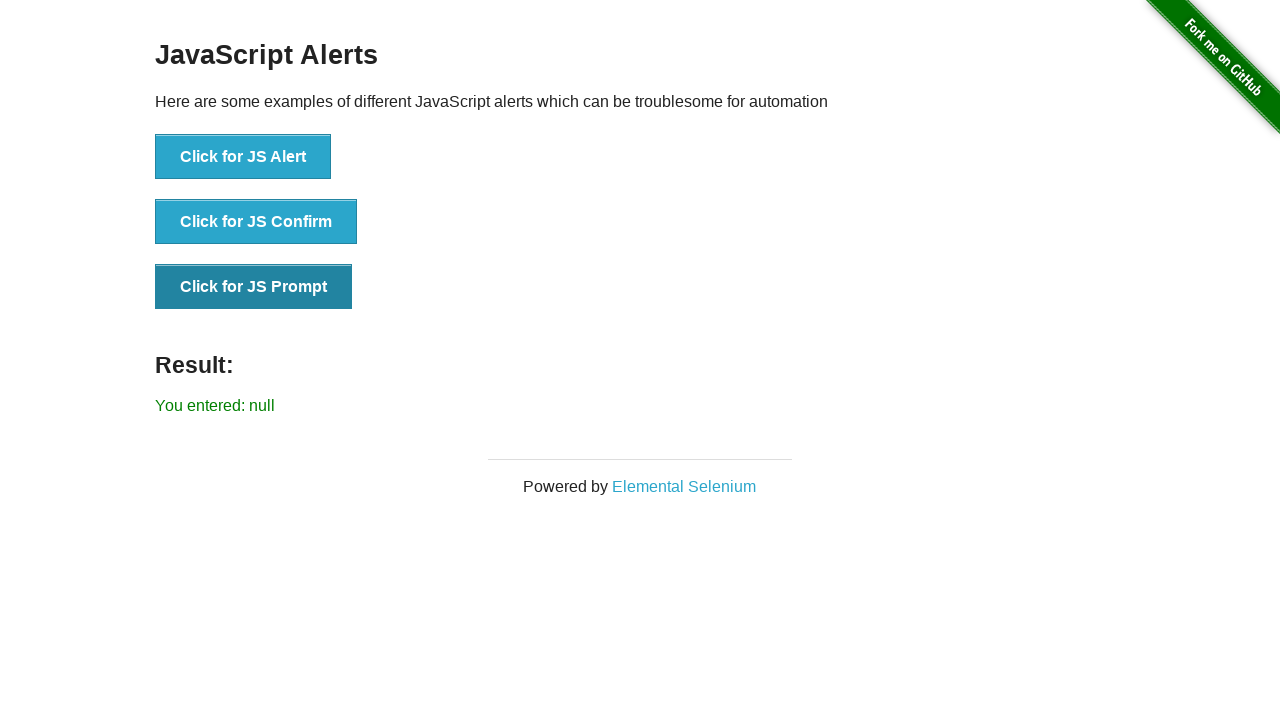